Tests a registration form by filling in first name, last name, and email fields, then submitting the form and verifying successful registration message

Starting URL: http://suninjuly.github.io/registration1.html

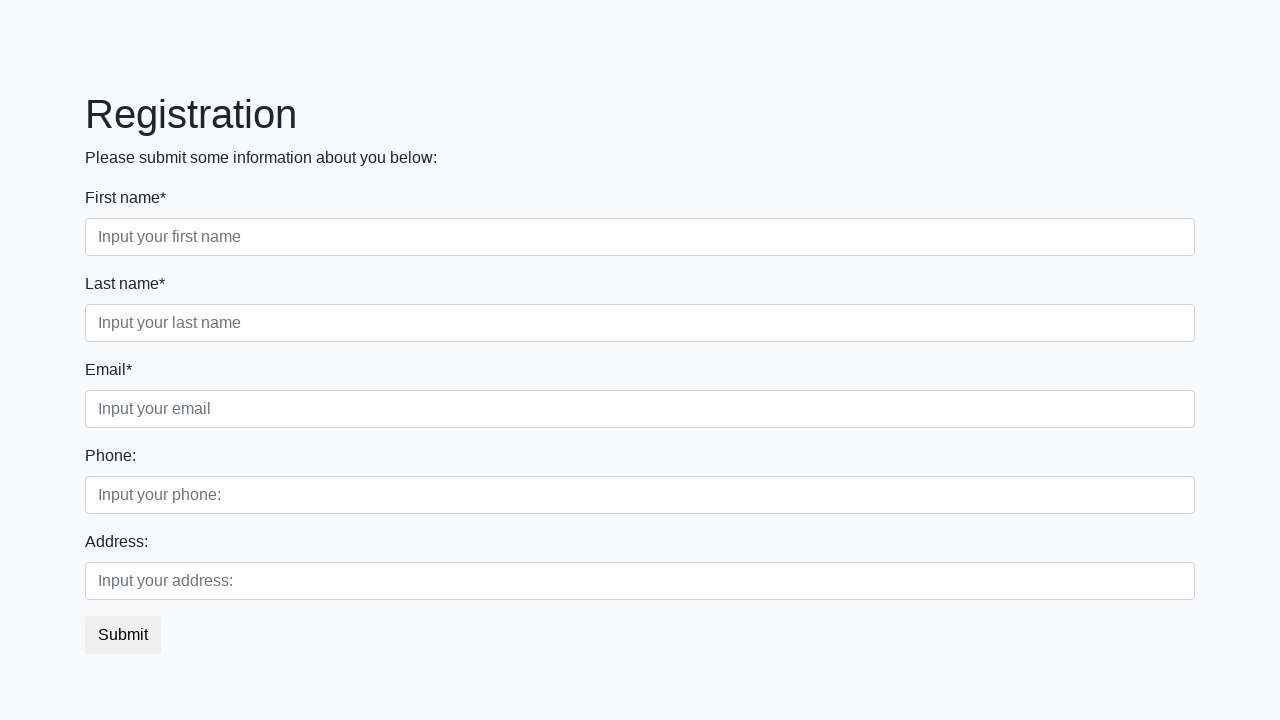

Filled first name field with 'Dmitriy' on input:first-of-type
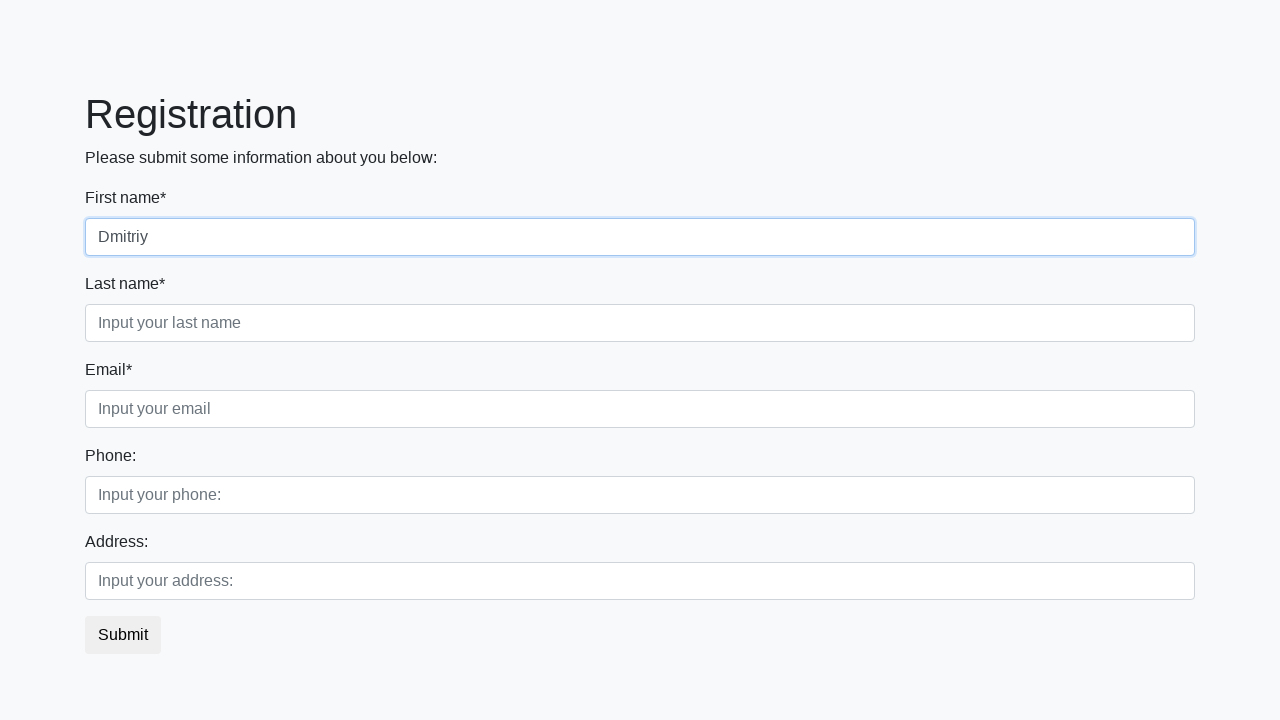

Filled last name field with 'Ryabinin' on input[placeholder='Input your last name']
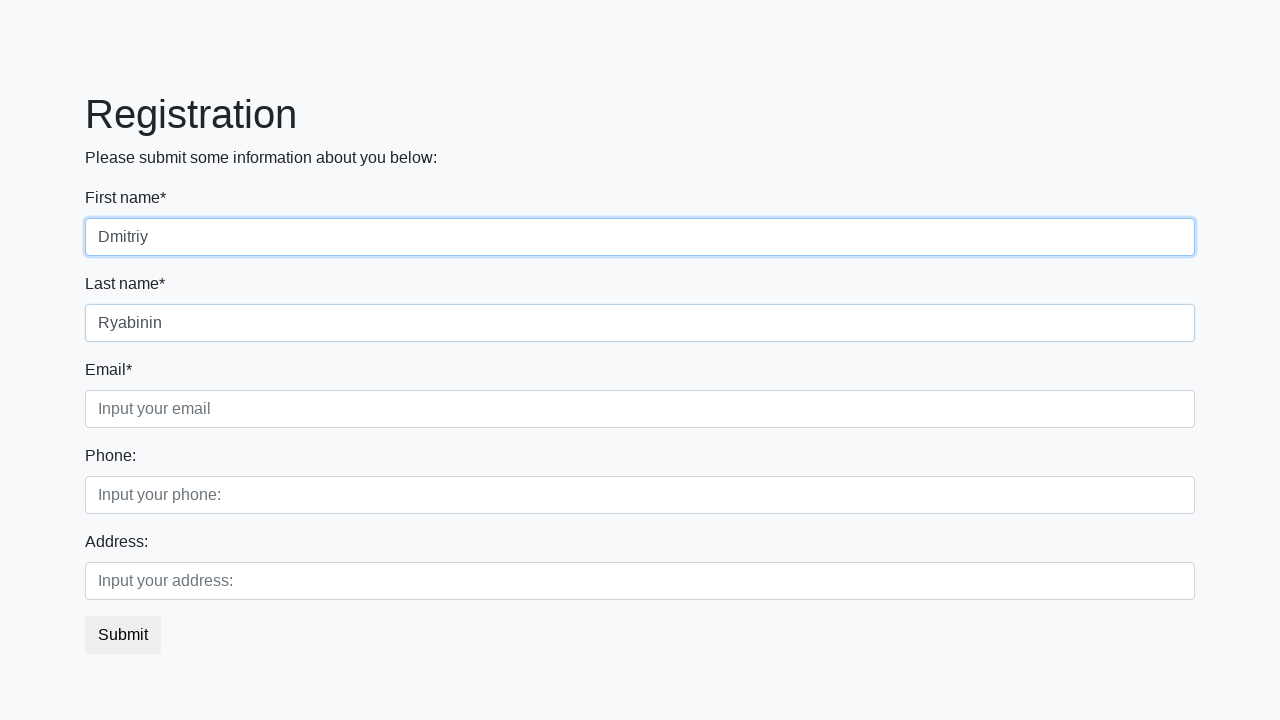

Filled email field with 'blackskillow@gmail.com' on .form-control.third
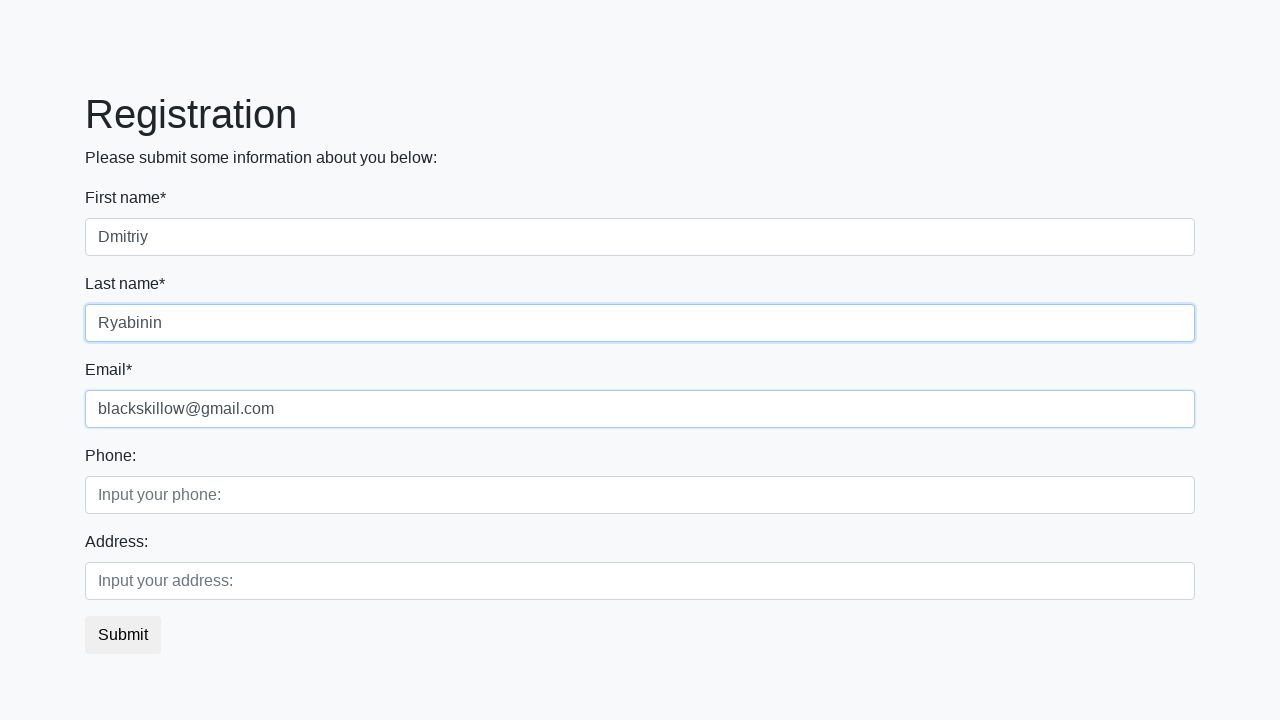

Clicked submit button to register at (123, 635) on button.btn
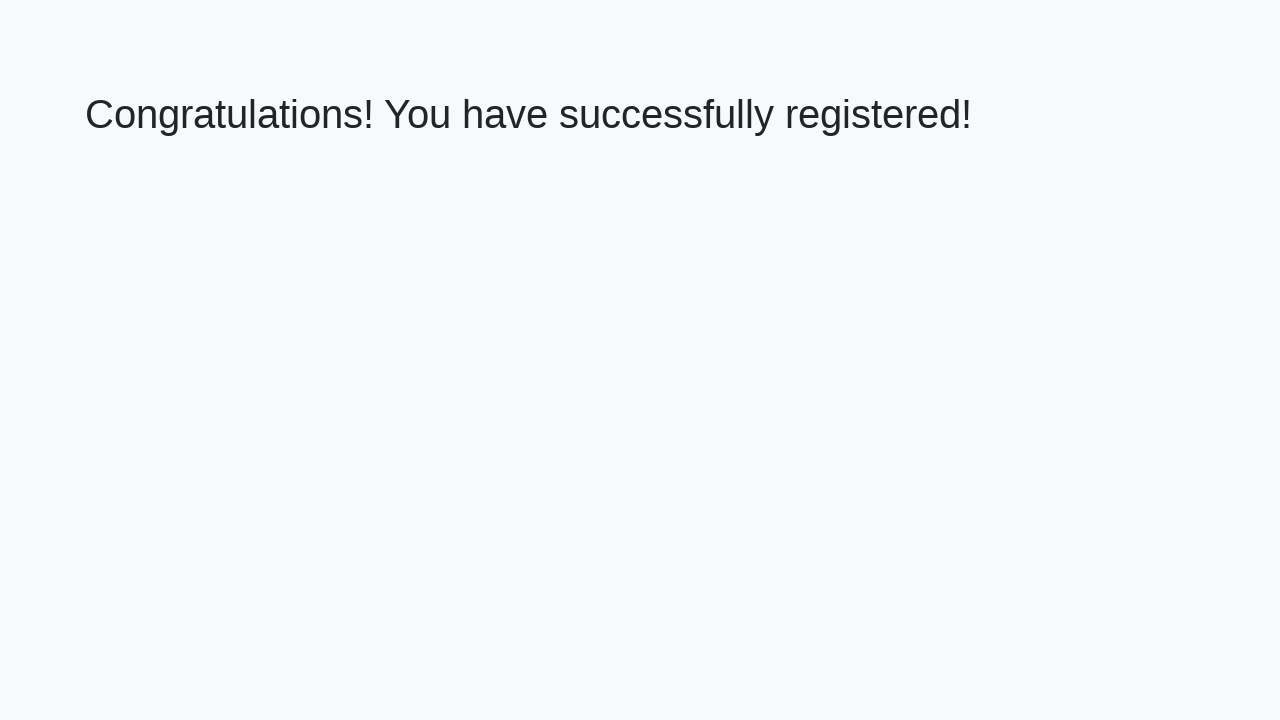

Success message header loaded
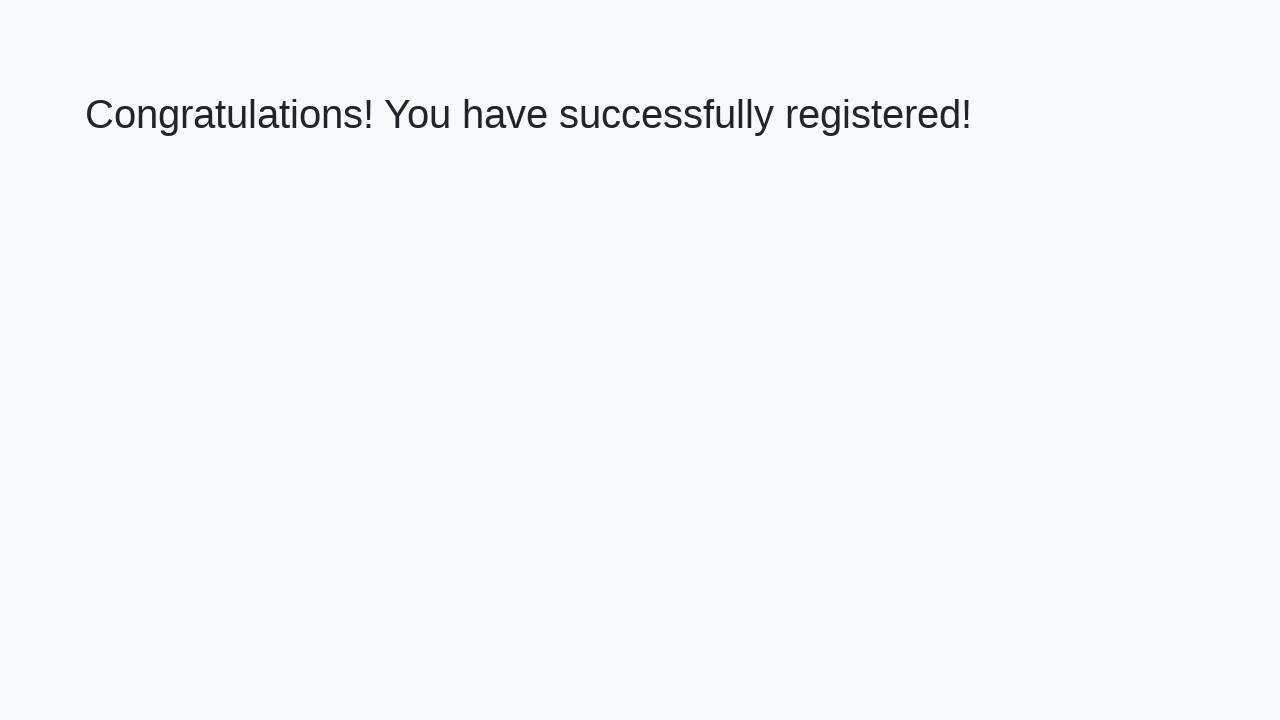

Retrieved success message text
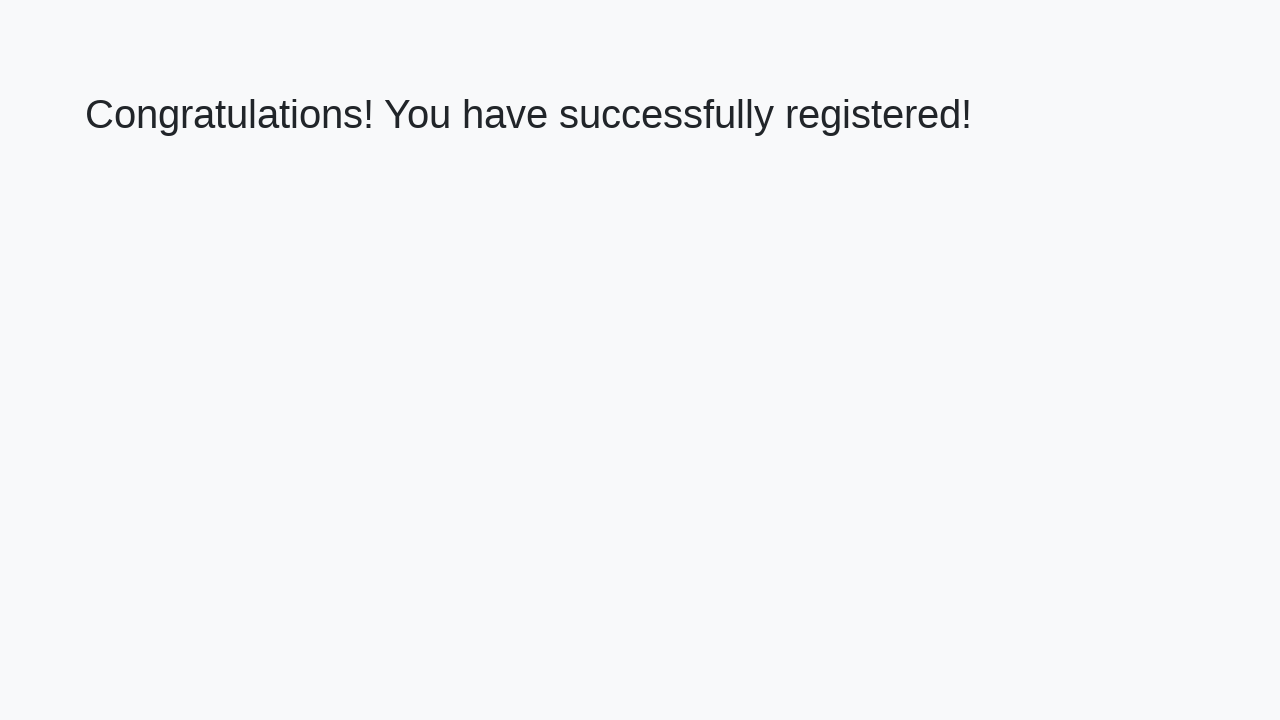

Verified successful registration message
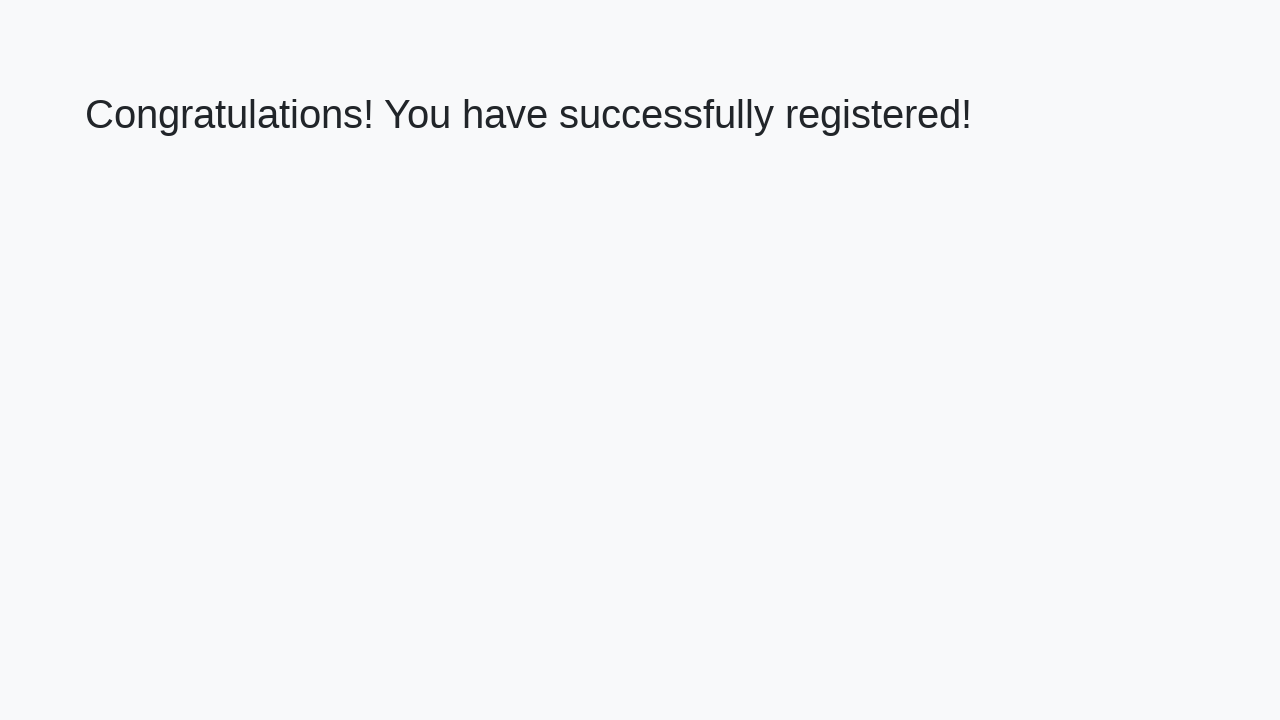

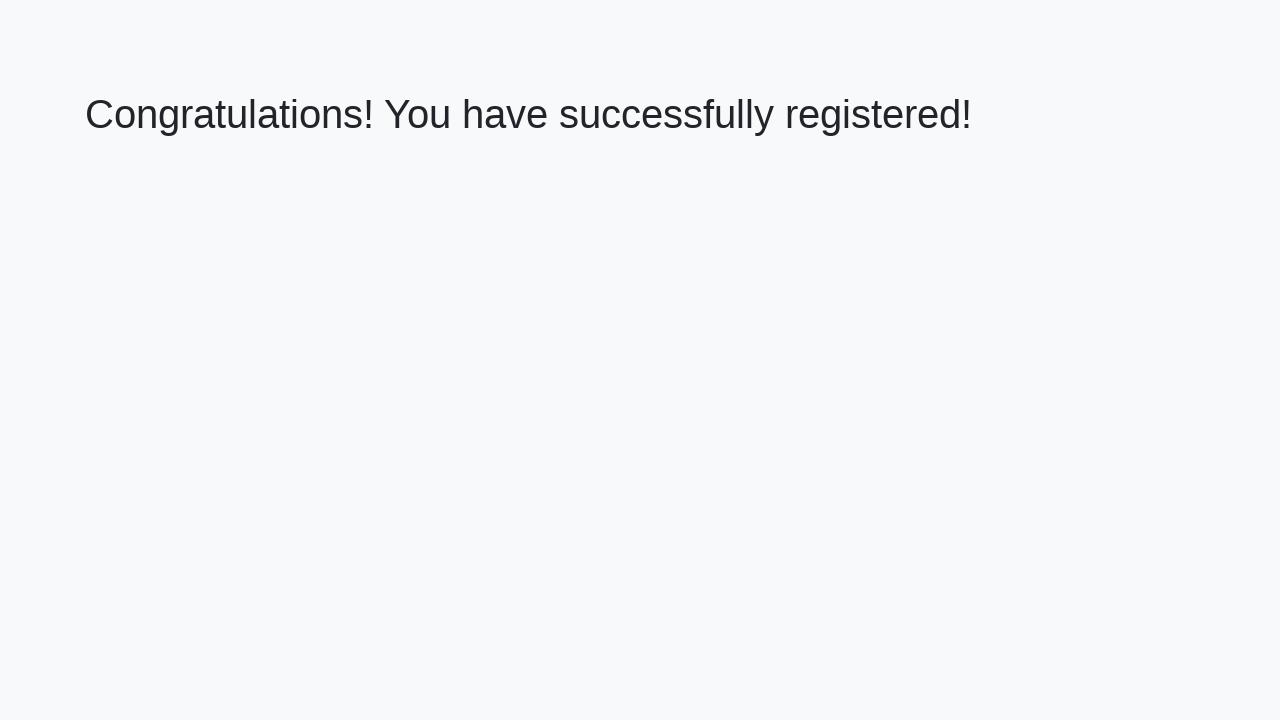